Tests filling the email input field on Netflix India homepage by locating an input element by tag name and entering text

Starting URL: https://www.netflix.com/in/

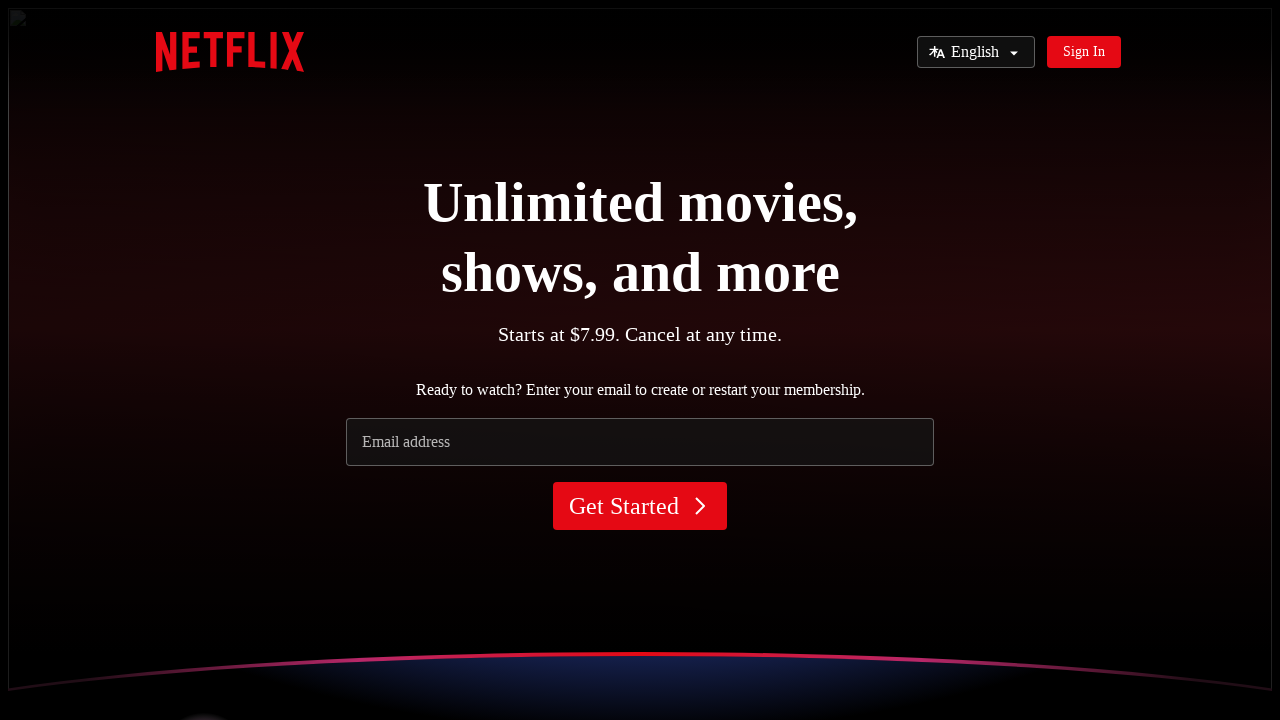

Waited for Netflix India homepage to load (2 seconds)
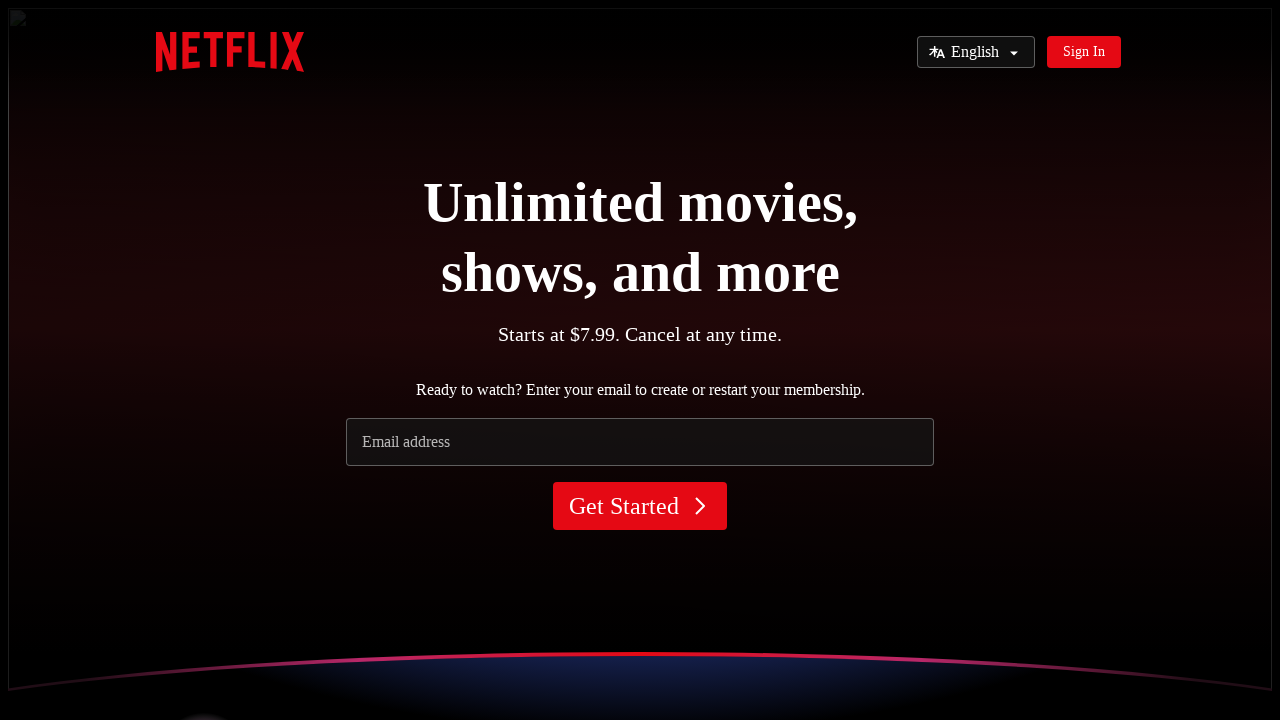

Filled email input field with 'india' by locating first input element by tag name on input >> nth=0
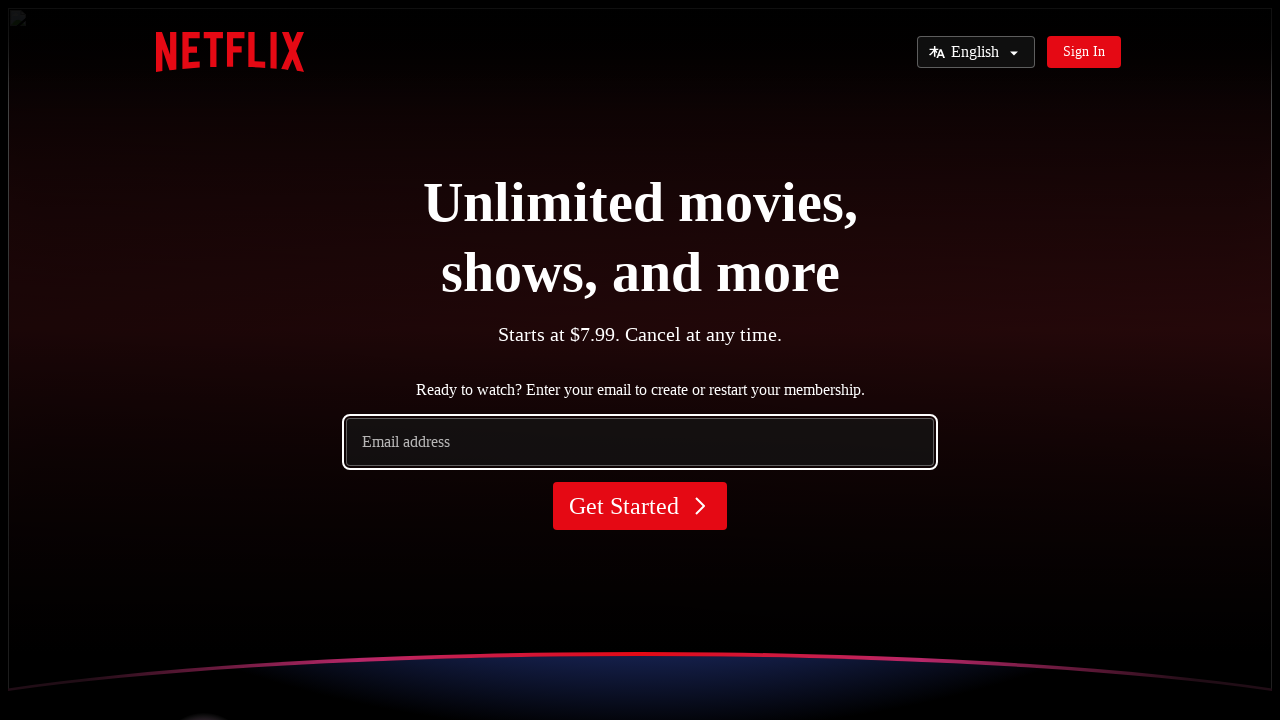

Waited to observe result (2 seconds)
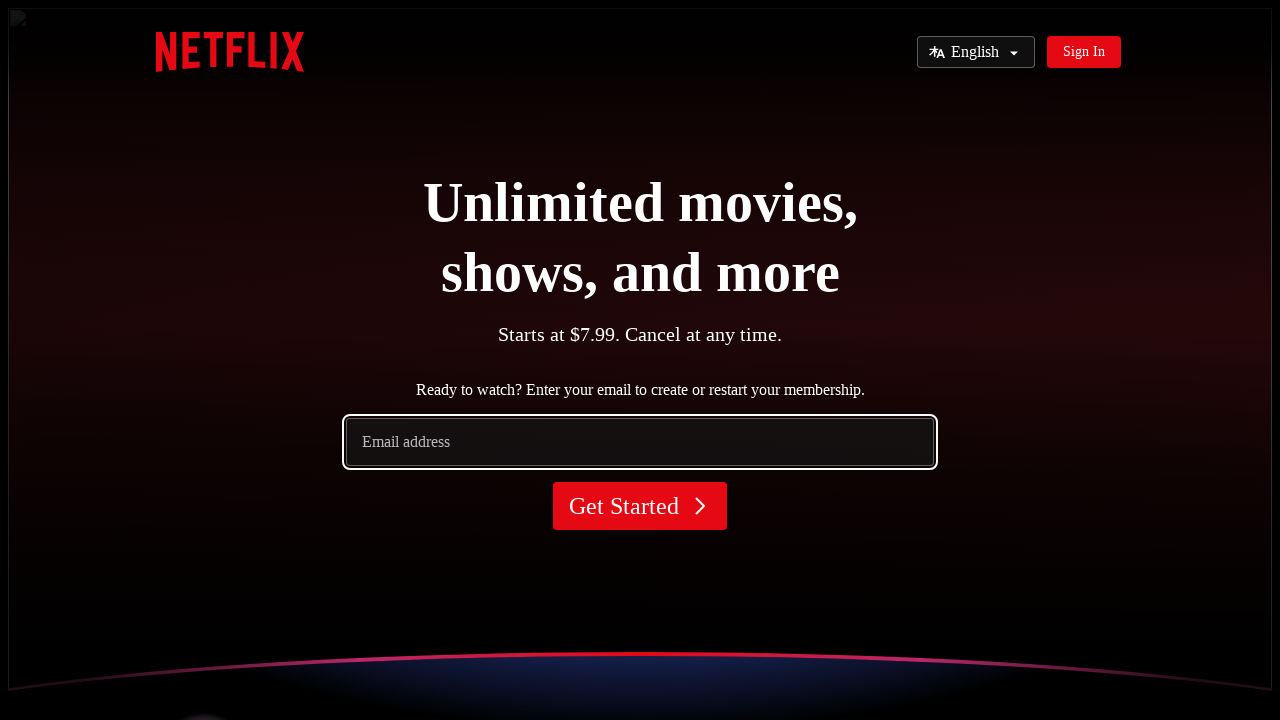

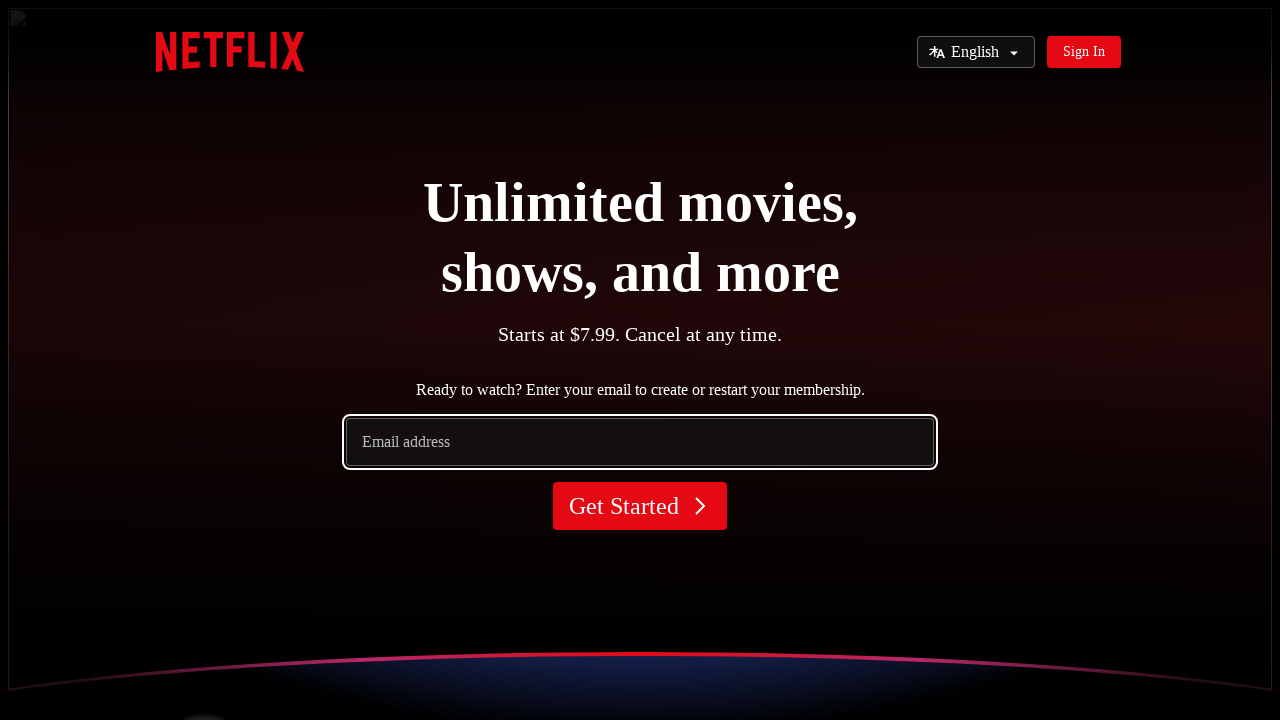